Tests the "Sell With Us" form by navigating to the seller registration page and filling out contact information fields including name, email, and phone number.

Starting URL: https://shopdemo-alex-hot.koyeb.app/

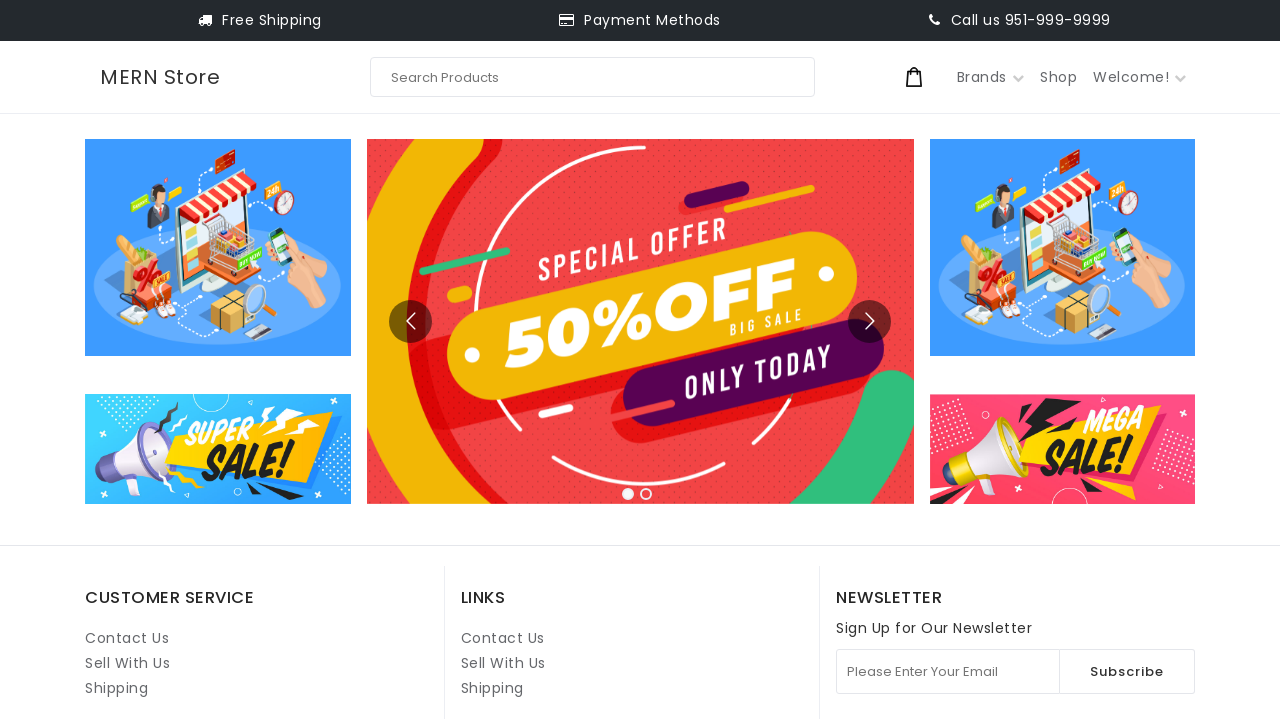

Clicked on 'Sell With Us' link to navigate to seller registration page at (503, 663) on internal:role=link[name="Sell With Us"i] >> nth=1
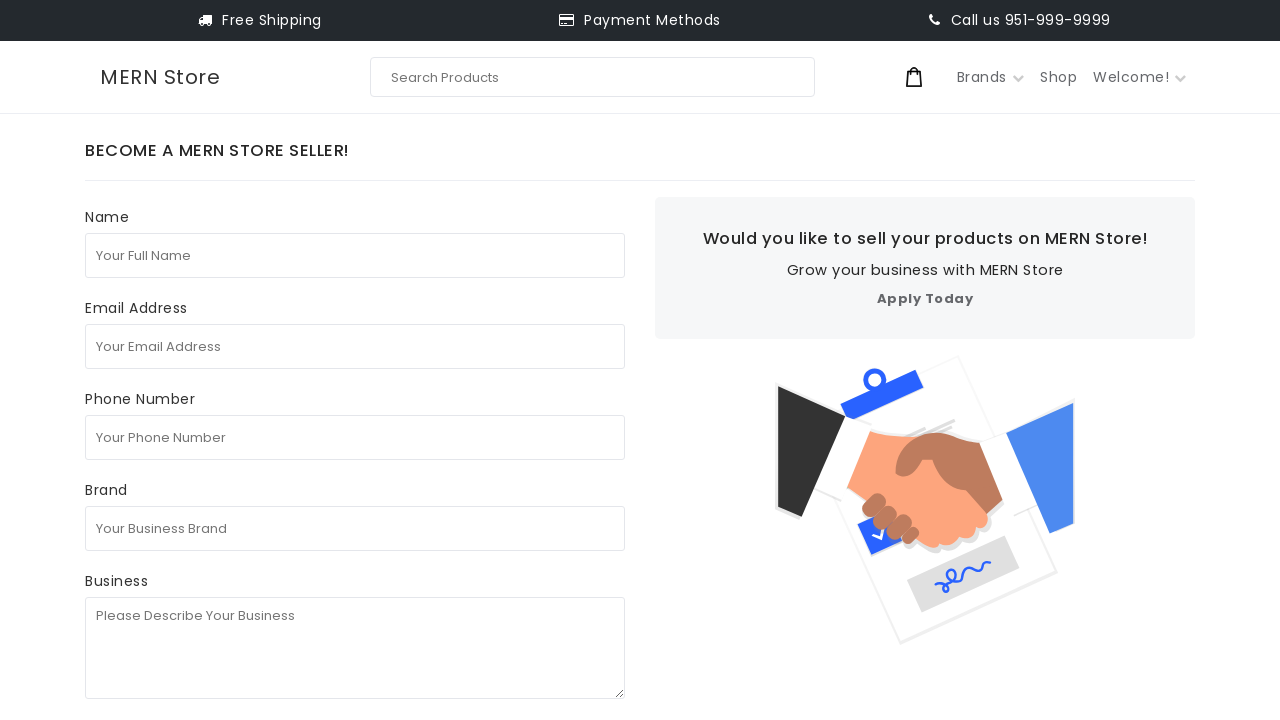

Clicked on full name input field at (355, 255) on internal:attr=[placeholder="Your Full Name"i]
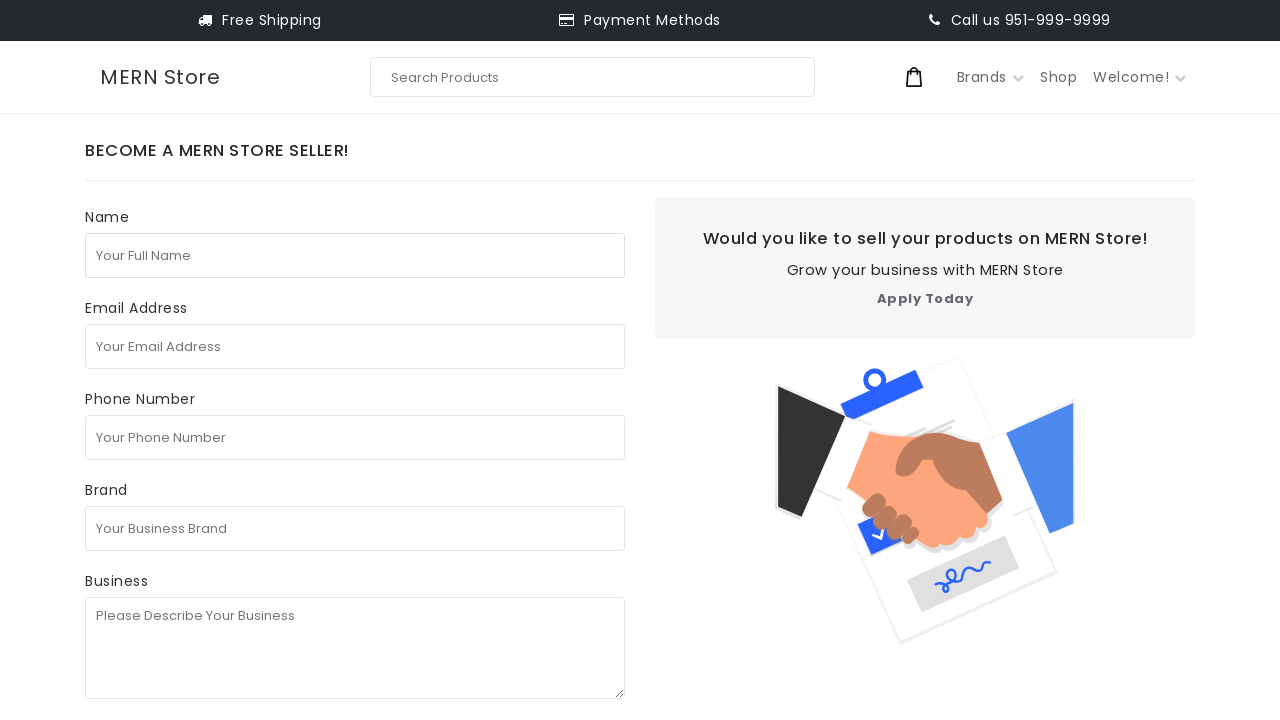

Filled full name field with 'Maria Johnson' on internal:attr=[placeholder="Your Full Name"i]
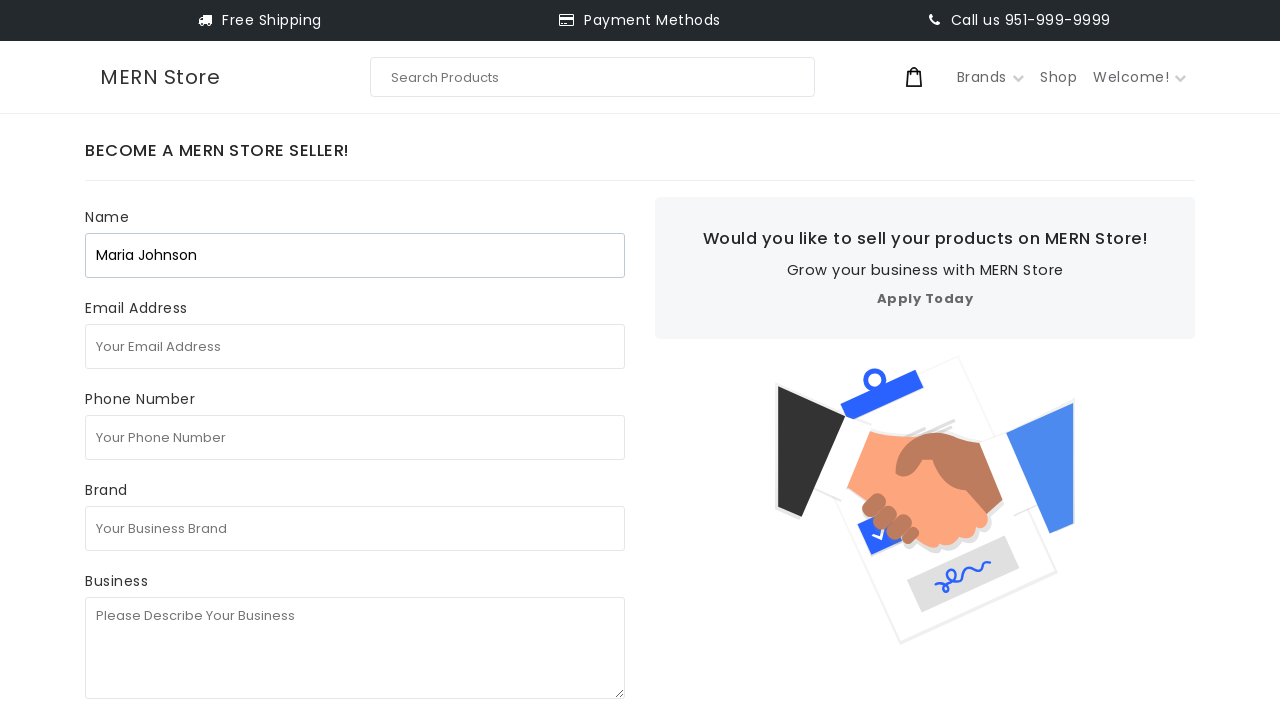

Clicked on email address input field at (355, 346) on internal:attr=[placeholder="Your Email Address"i]
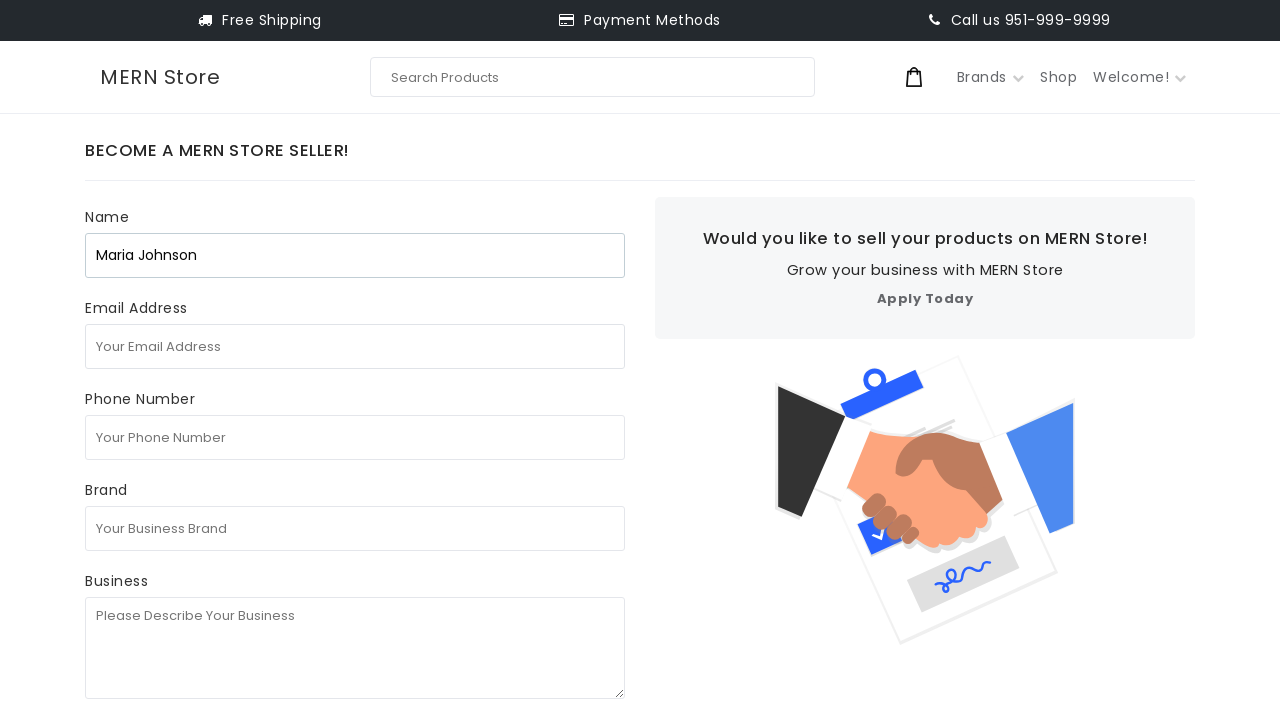

Filled email address field with 'maria.johnson@example.com' on internal:attr=[placeholder="Your Email Address"i]
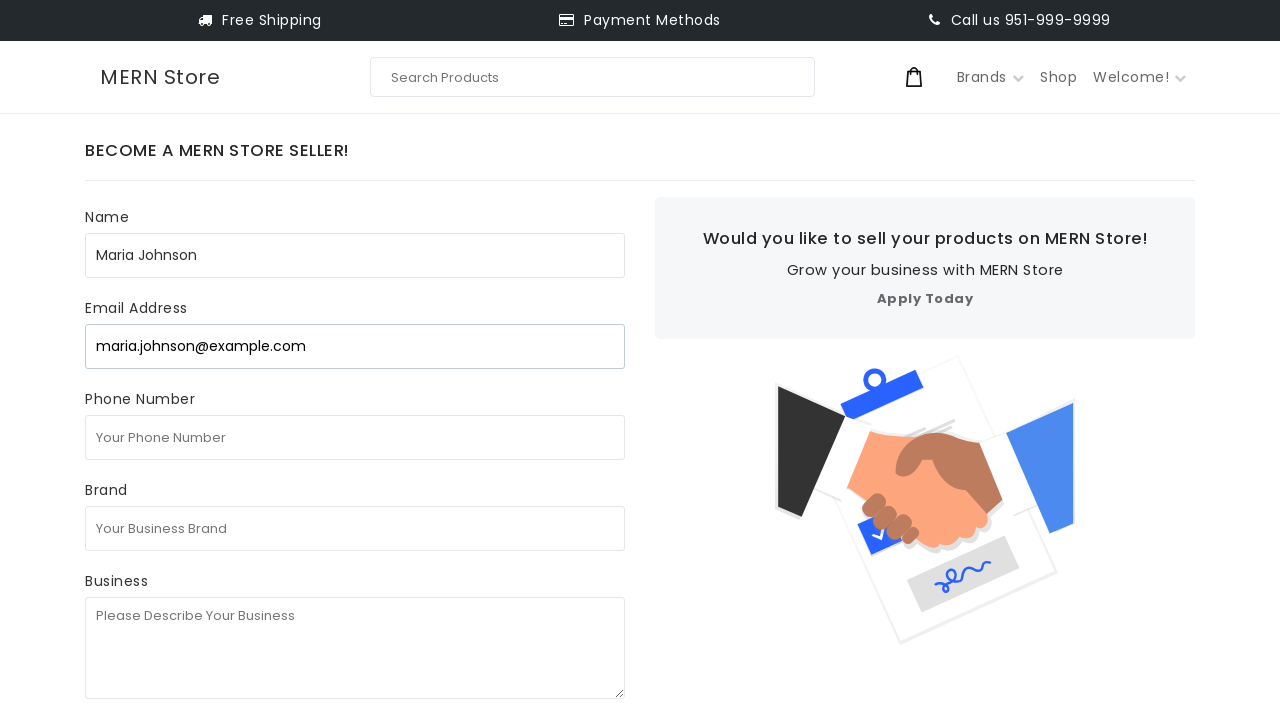

Clicked on phone number input field at (355, 437) on internal:attr=[placeholder="Your Phone Number"i]
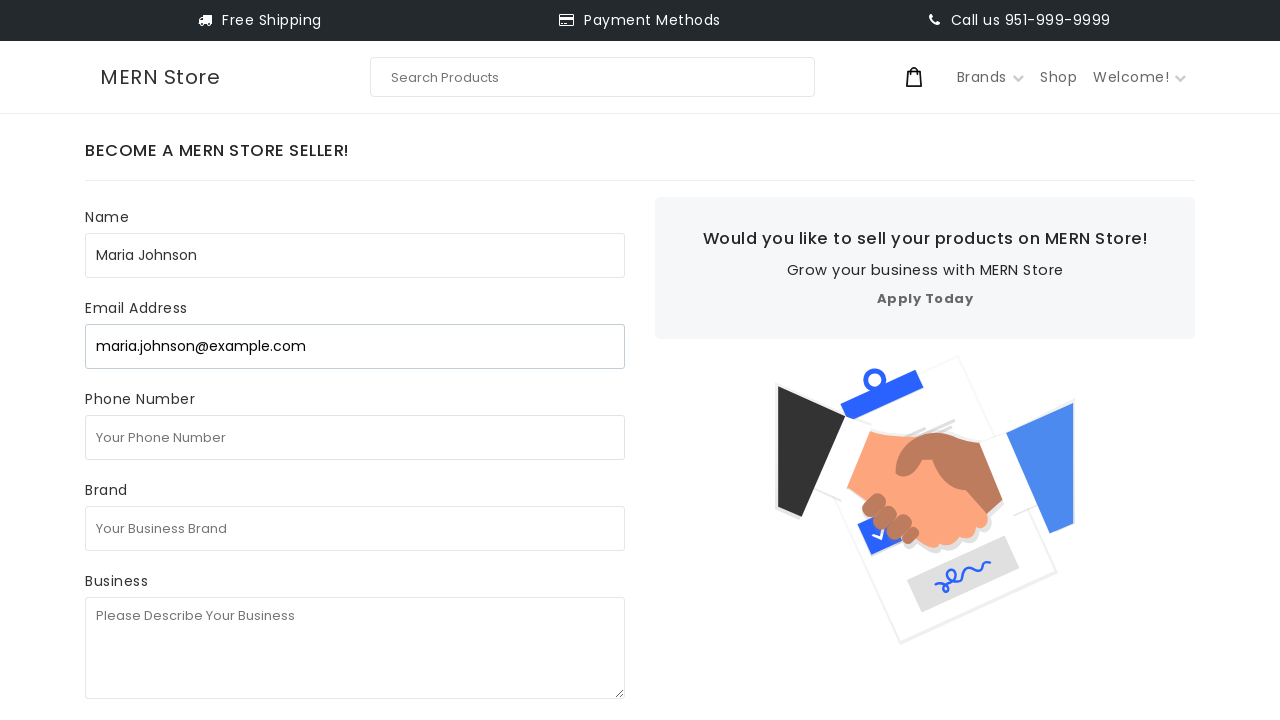

Filled phone number field with '+15551234567' on internal:attr=[placeholder="Your Phone Number"i]
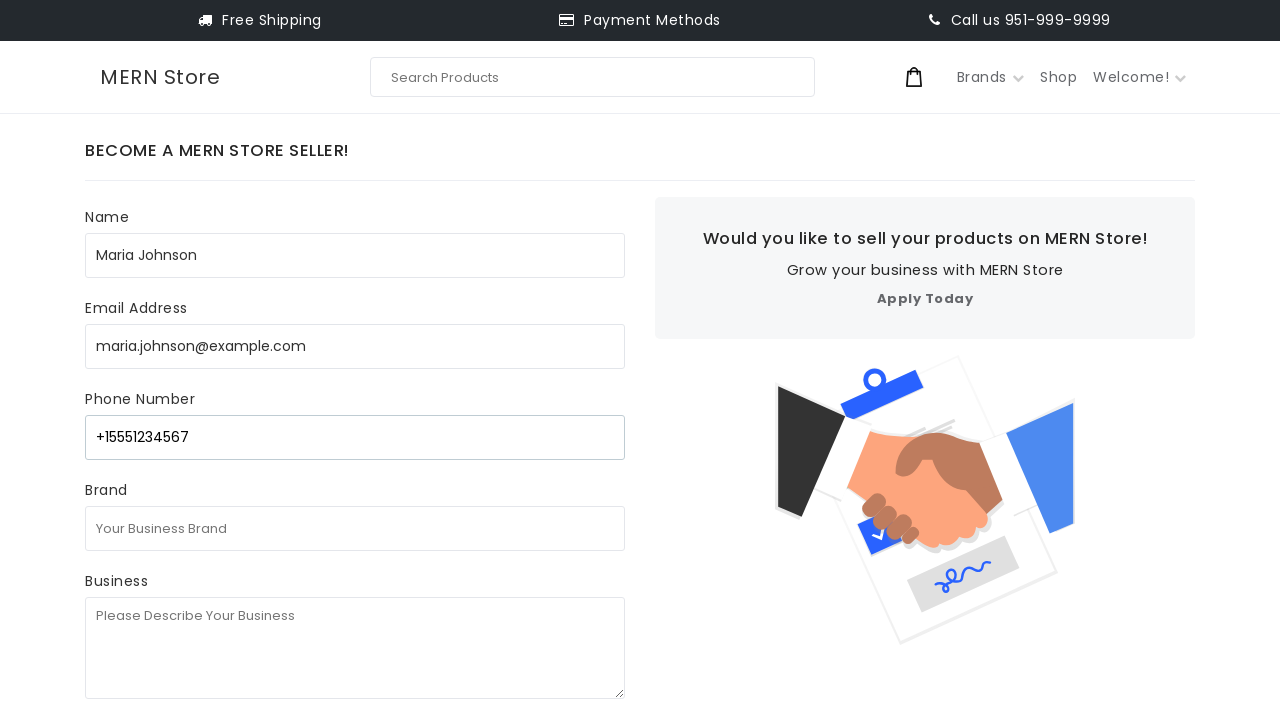

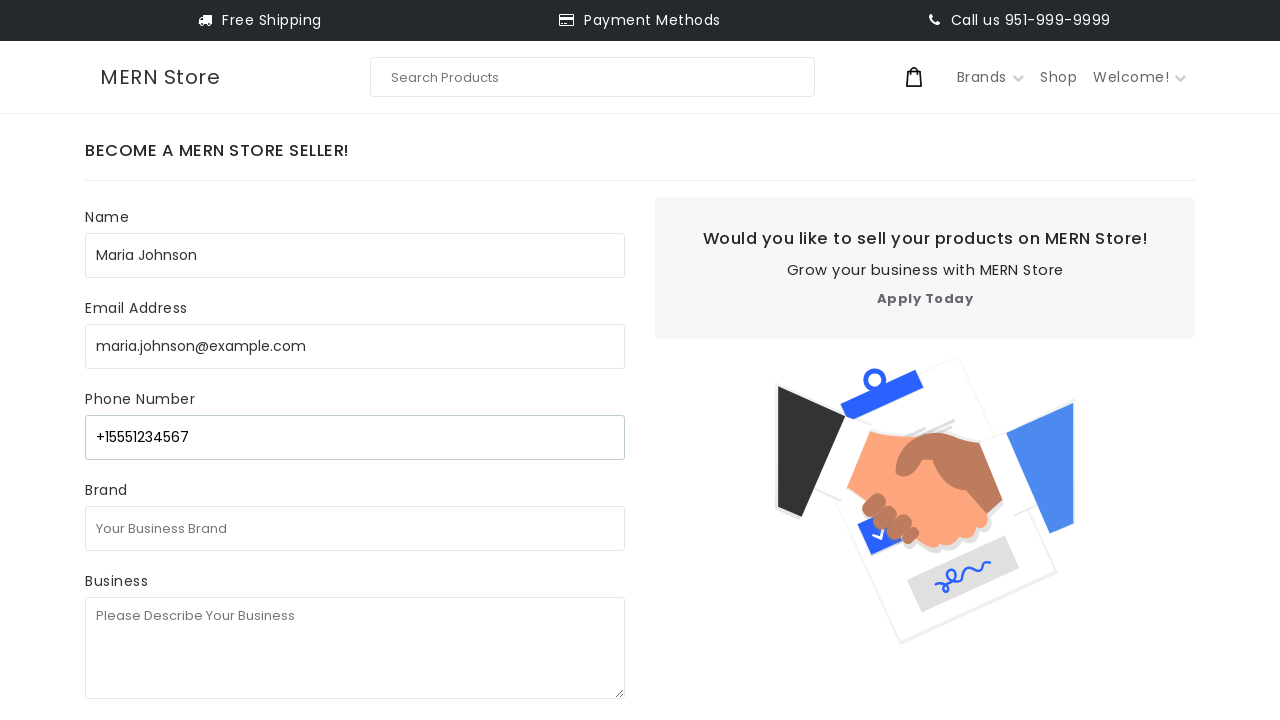